Verifies that credential hint text elements ("Username : Admin" and "Password : admin123") are displayed on the OrangeHRM demo login page using dynamic XPath selectors

Starting URL: https://opensource-demo.orangehrmlive.com/web/index.php/auth/login

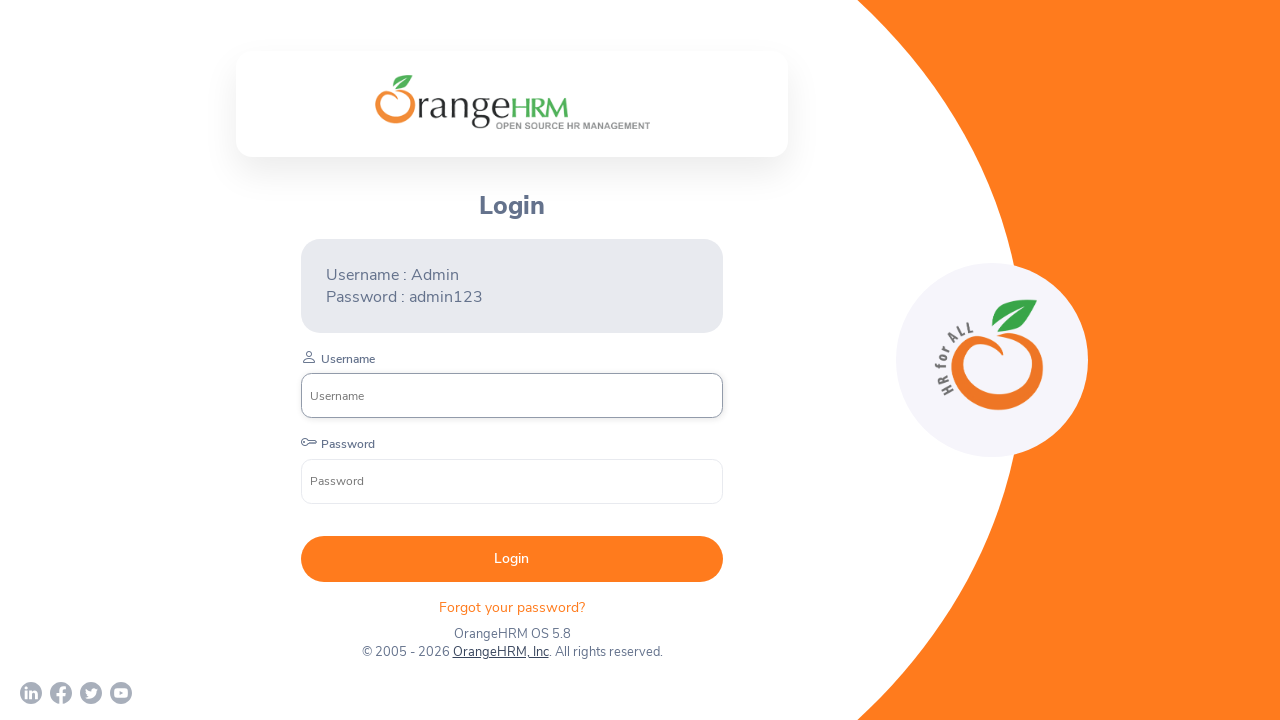

Located username hint text element using dynamic XPath selector
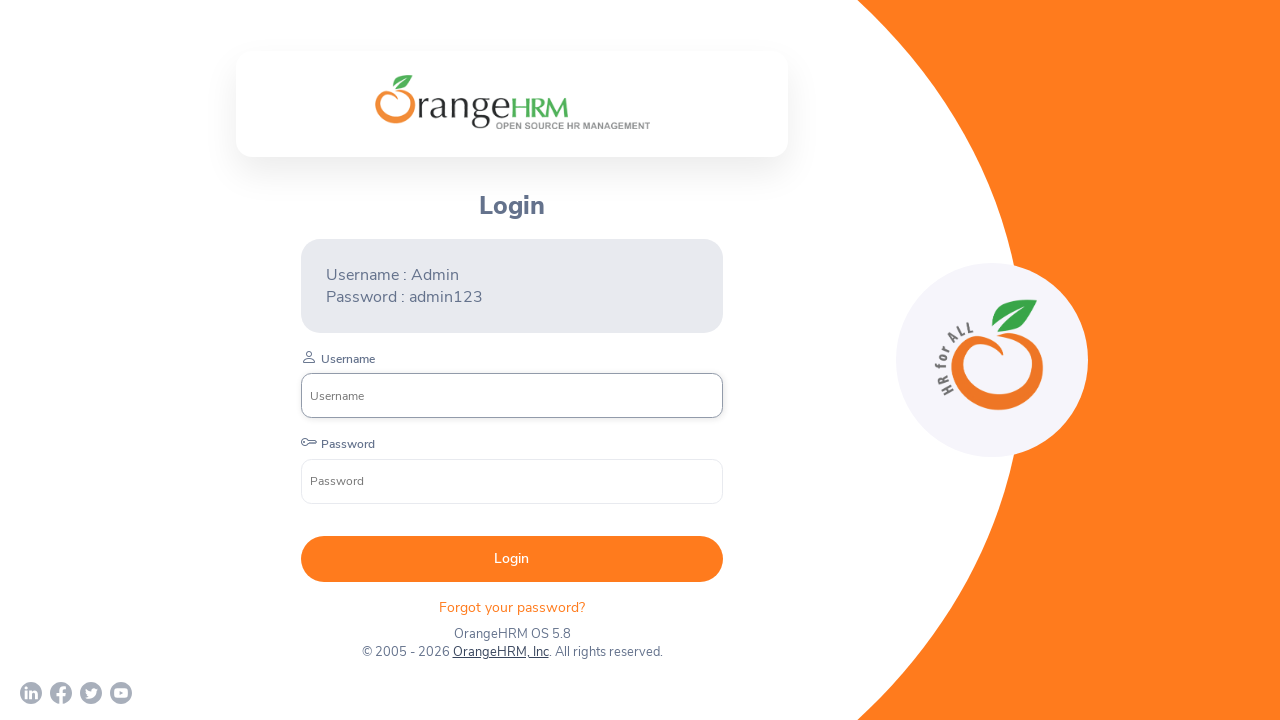

Username hint text 'Username : Admin' became visible
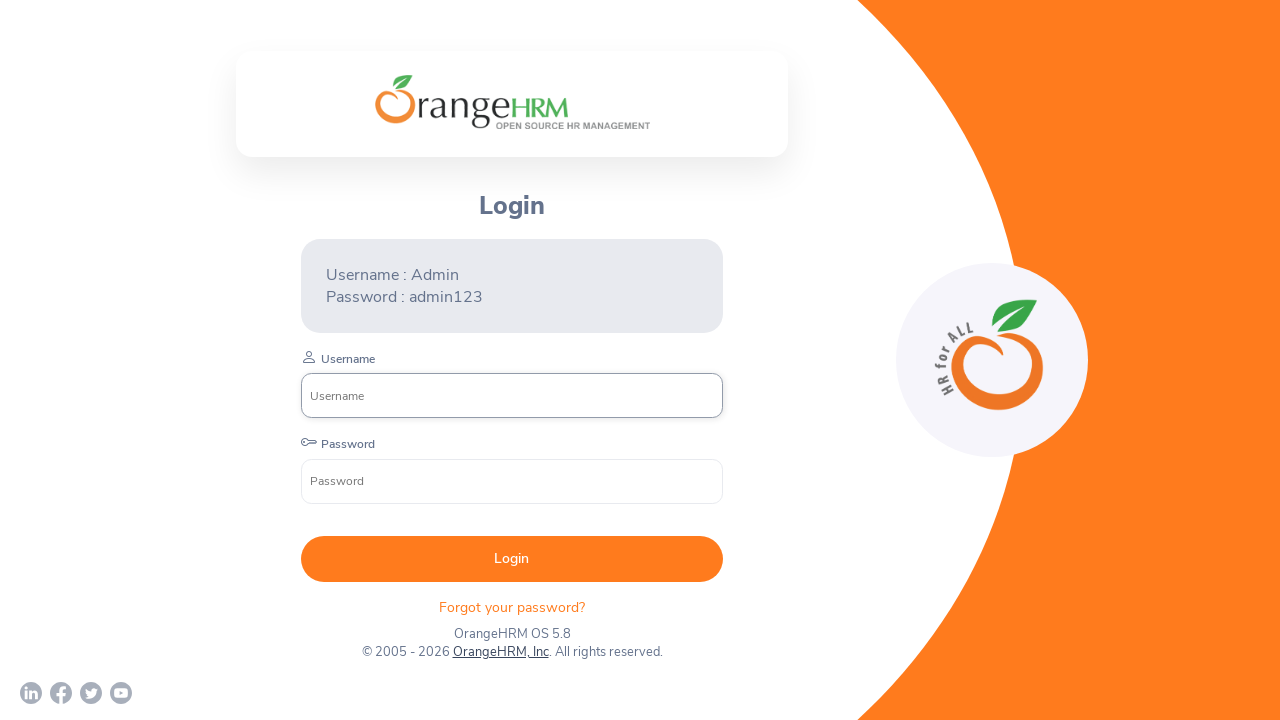

Verified that 'Username : Admin' text is visible
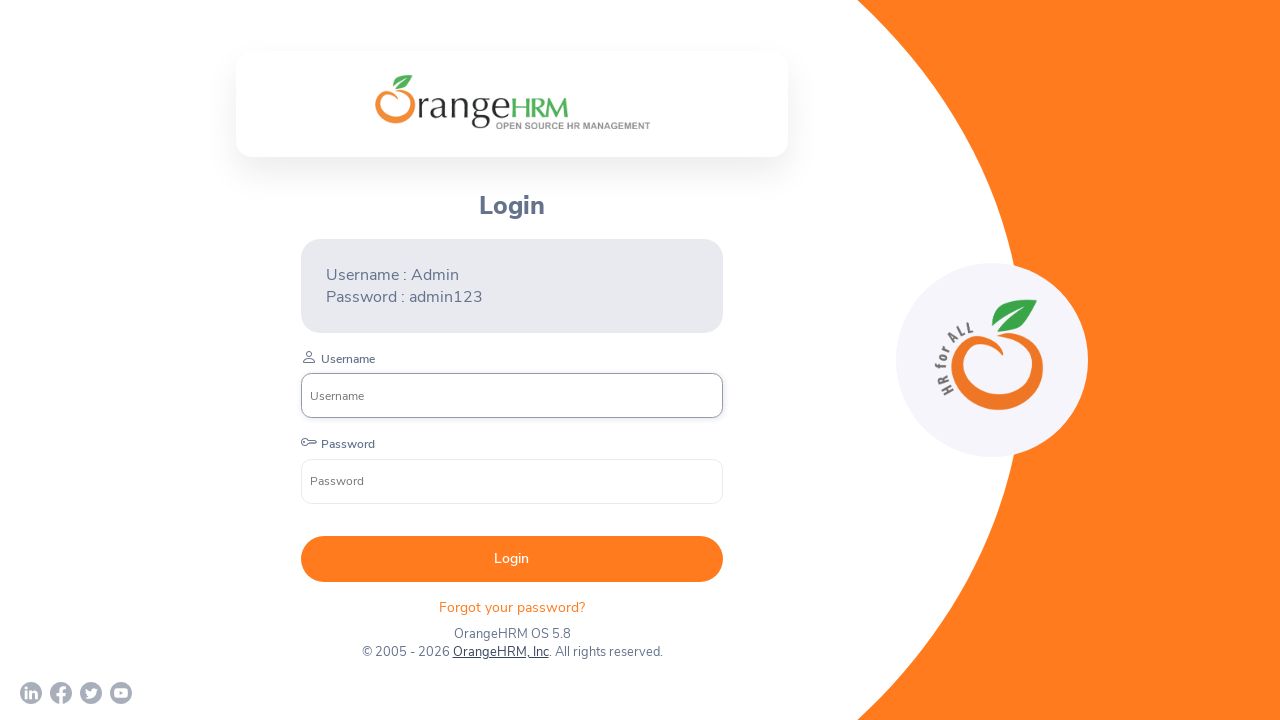

Located password hint text element using dynamic XPath selector
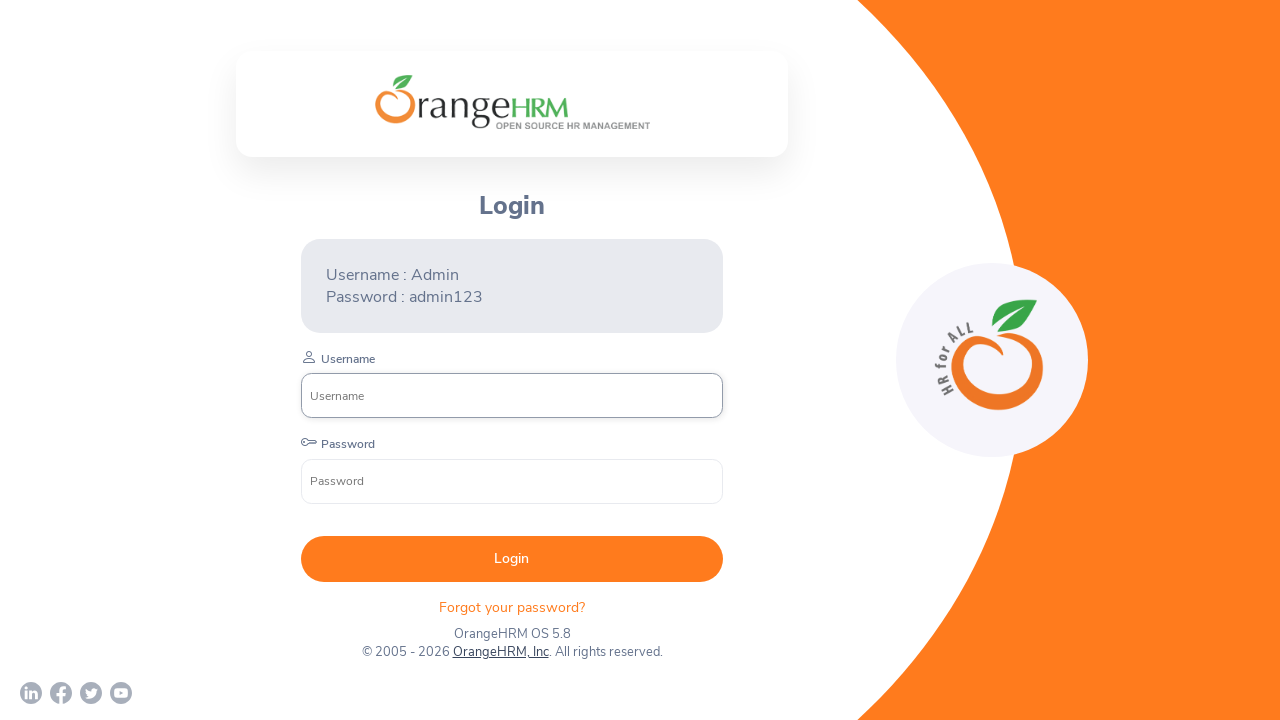

Verified that 'Password : admin123' text is visible
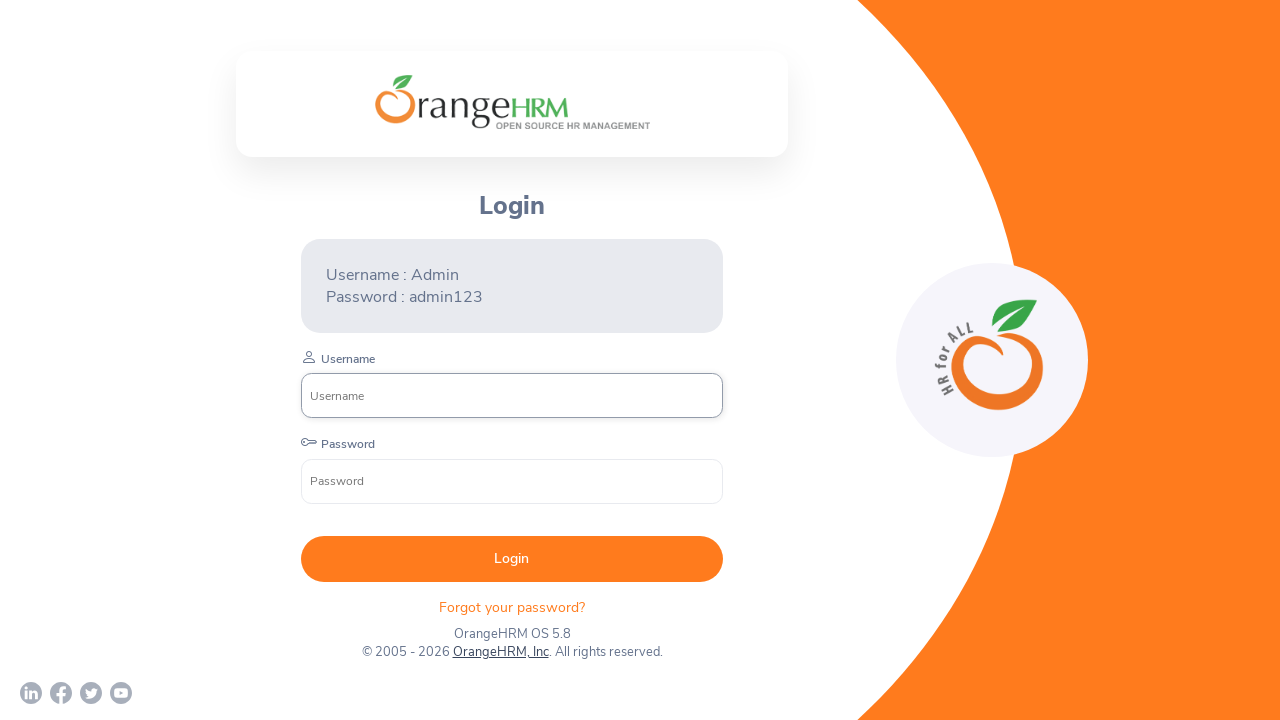

Located username hint text element using alternative text() XPath syntax
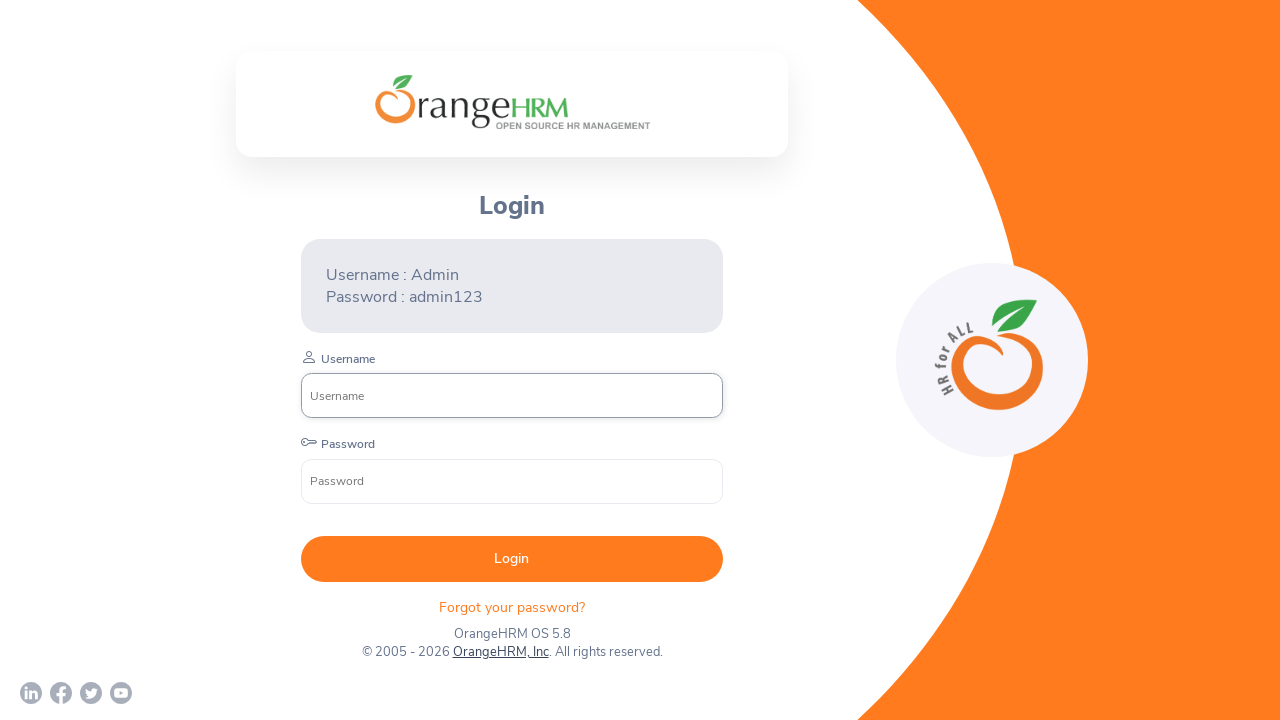

Verified that 'Username : Admin' text is visible using alternative XPath syntax
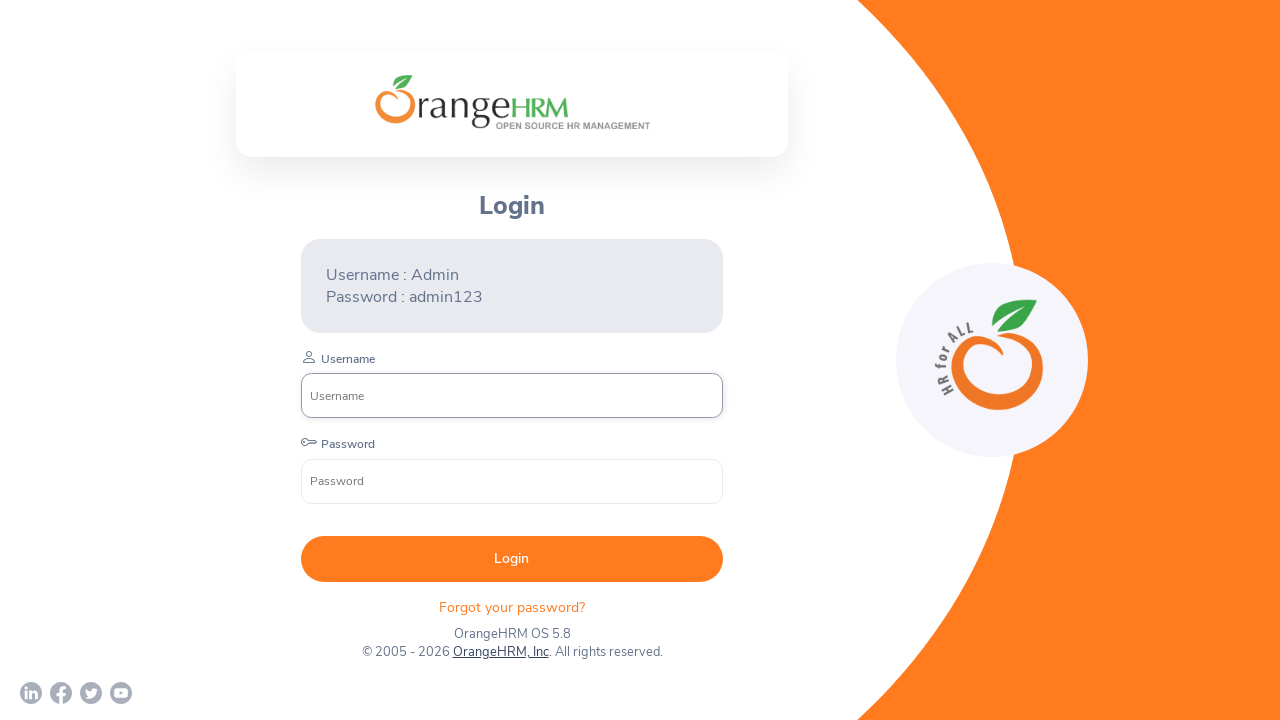

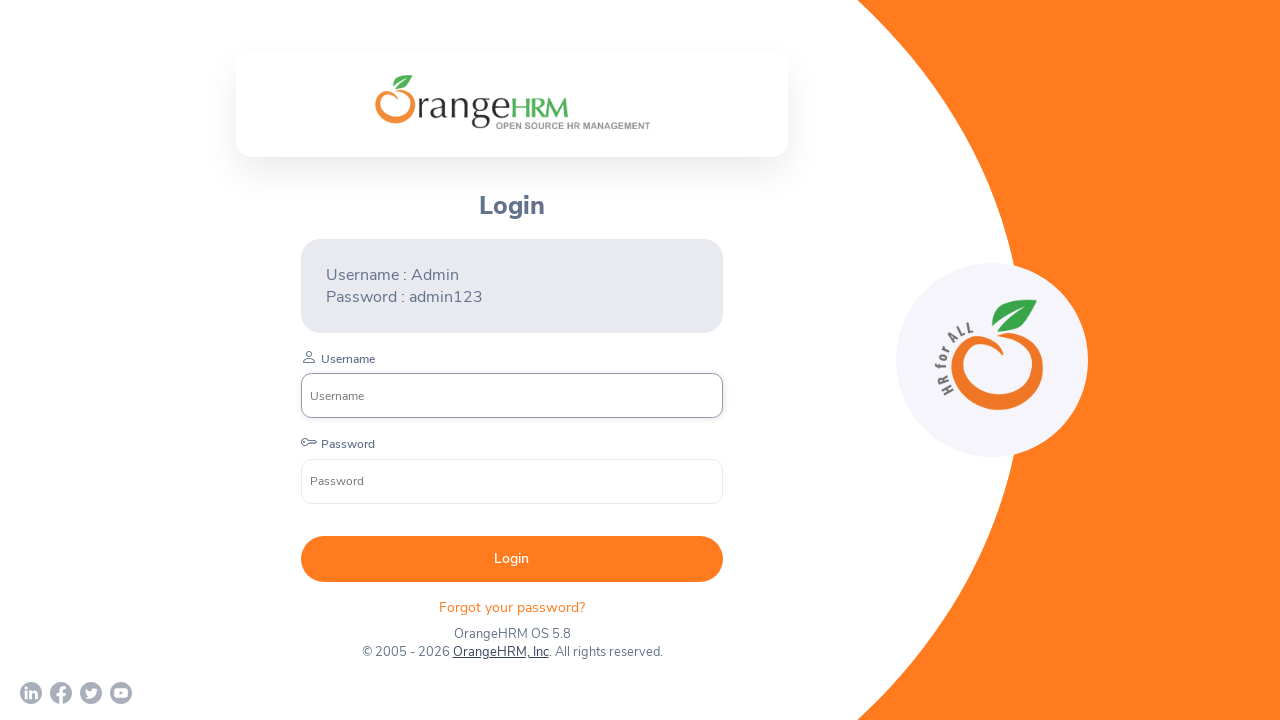